Tests drag and drop functionality on jQuery UI demo page by dragging an element onto a droppable target

Starting URL: http://jqueryui.com/resources/demos/droppable/default.html

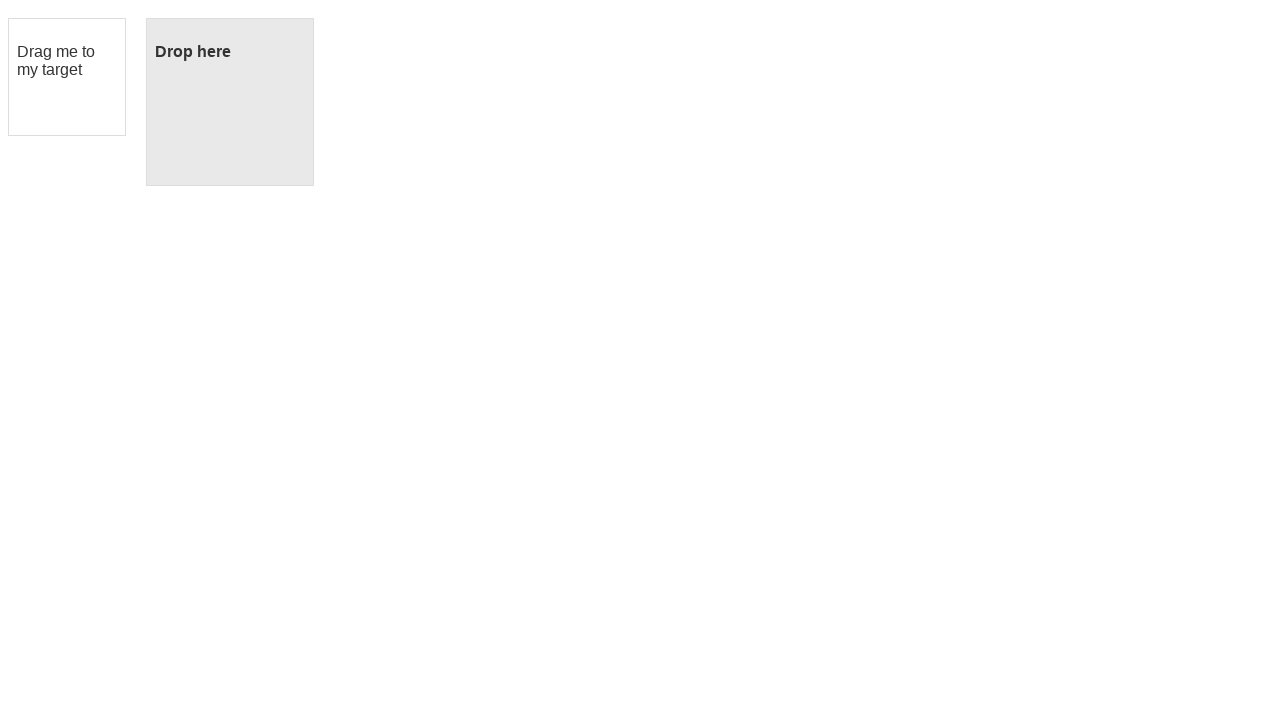

Navigated to jQuery UI droppable demo page
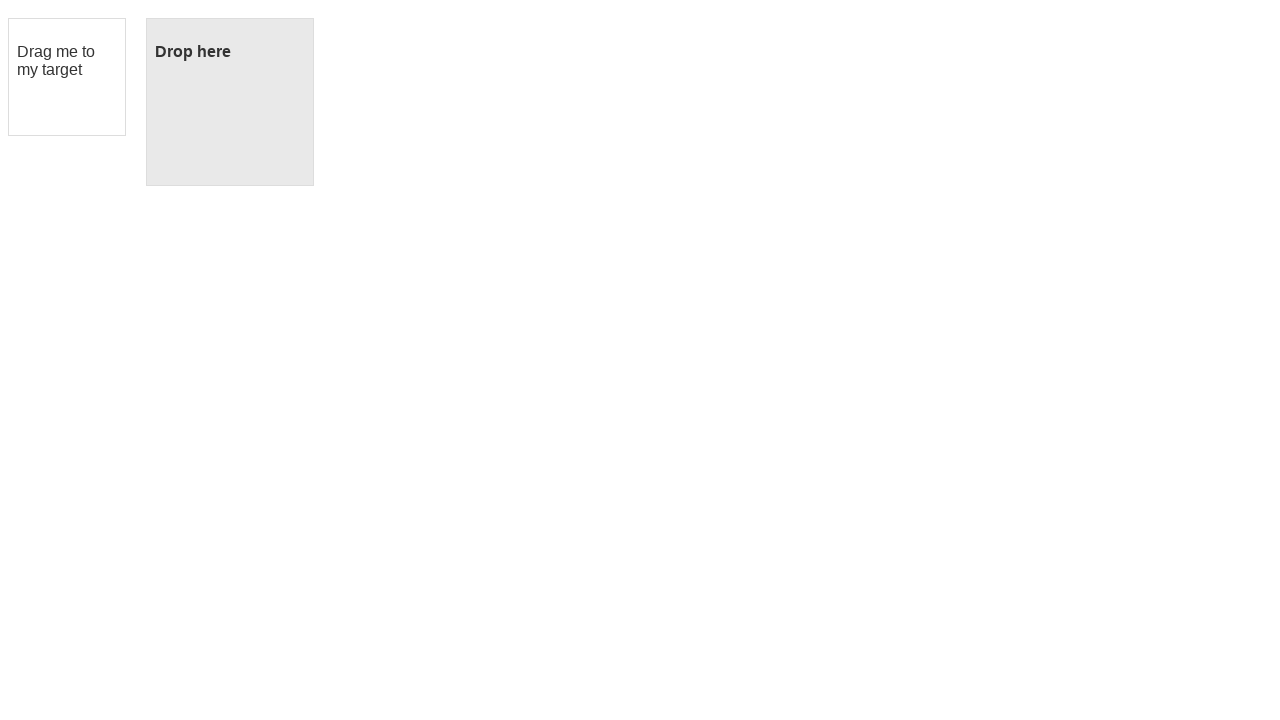

Dragged draggable element onto droppable target at (230, 102)
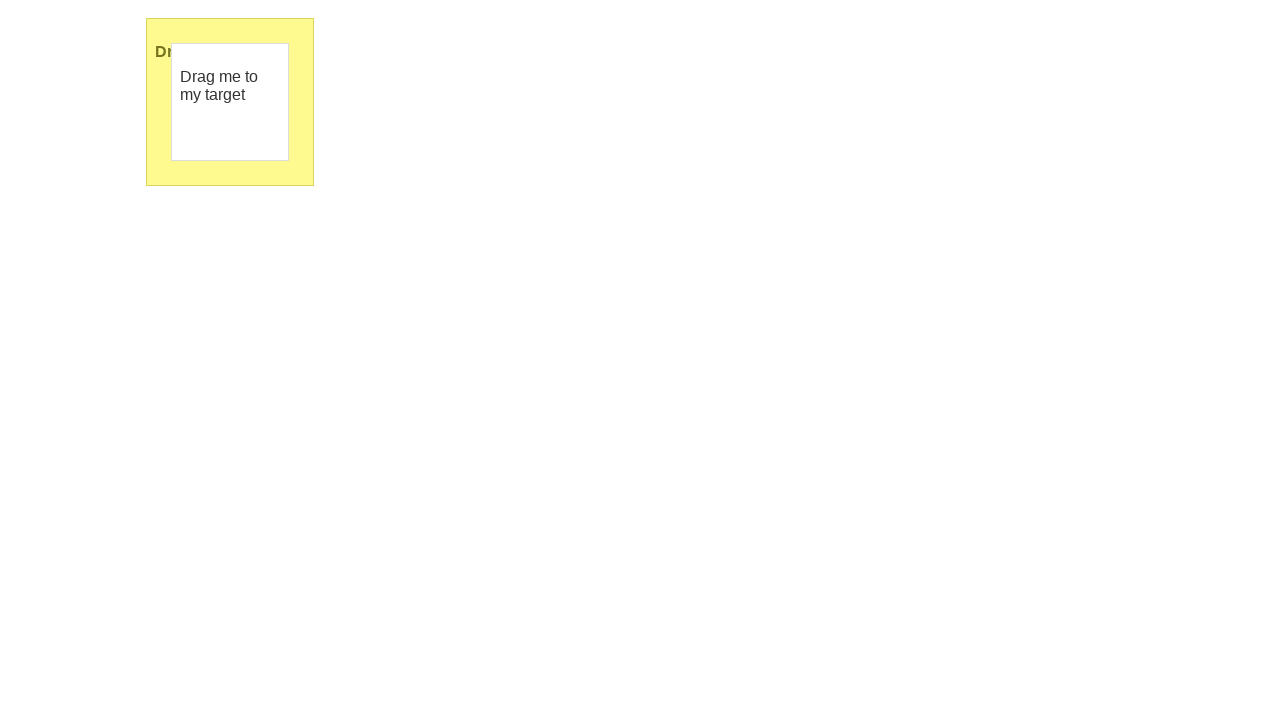

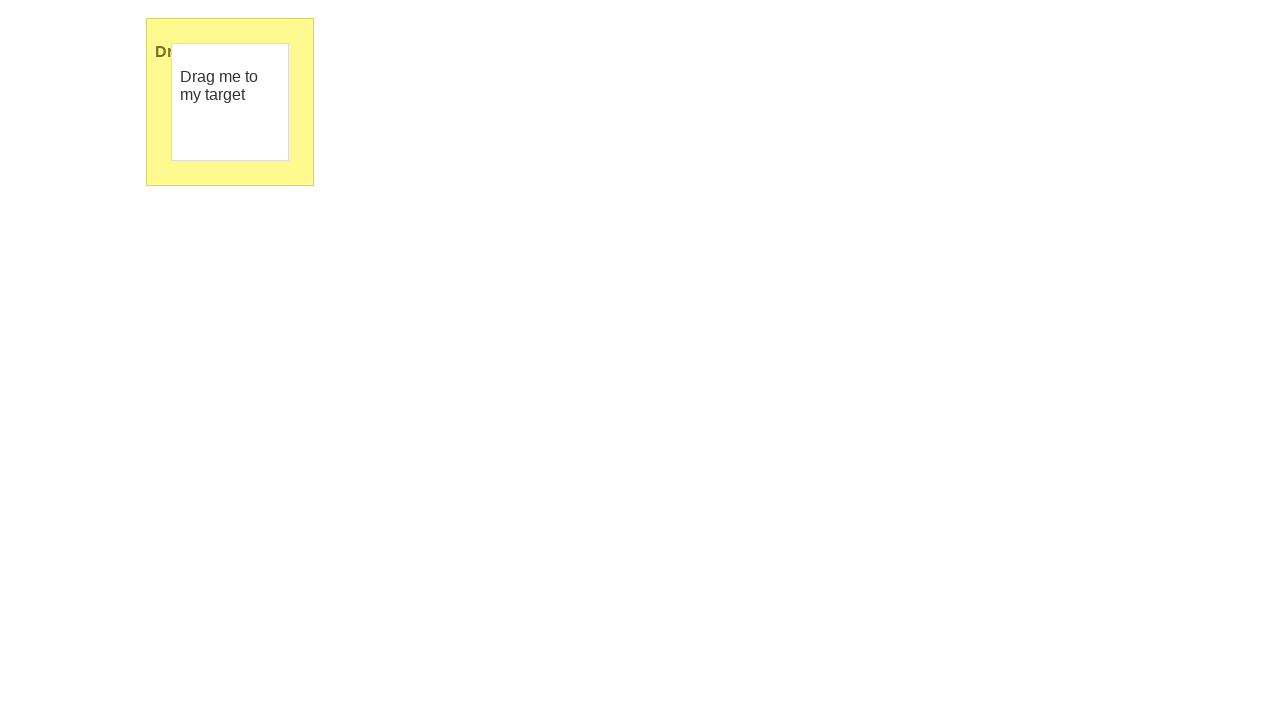